Tests an e-commerce shopping cart flow by selecting a category (drinks), adding multiple products to cart, adjusting quantities, and completing checkout to verify the order success message.

Starting URL: https://shopcart-challenge.4all.com/

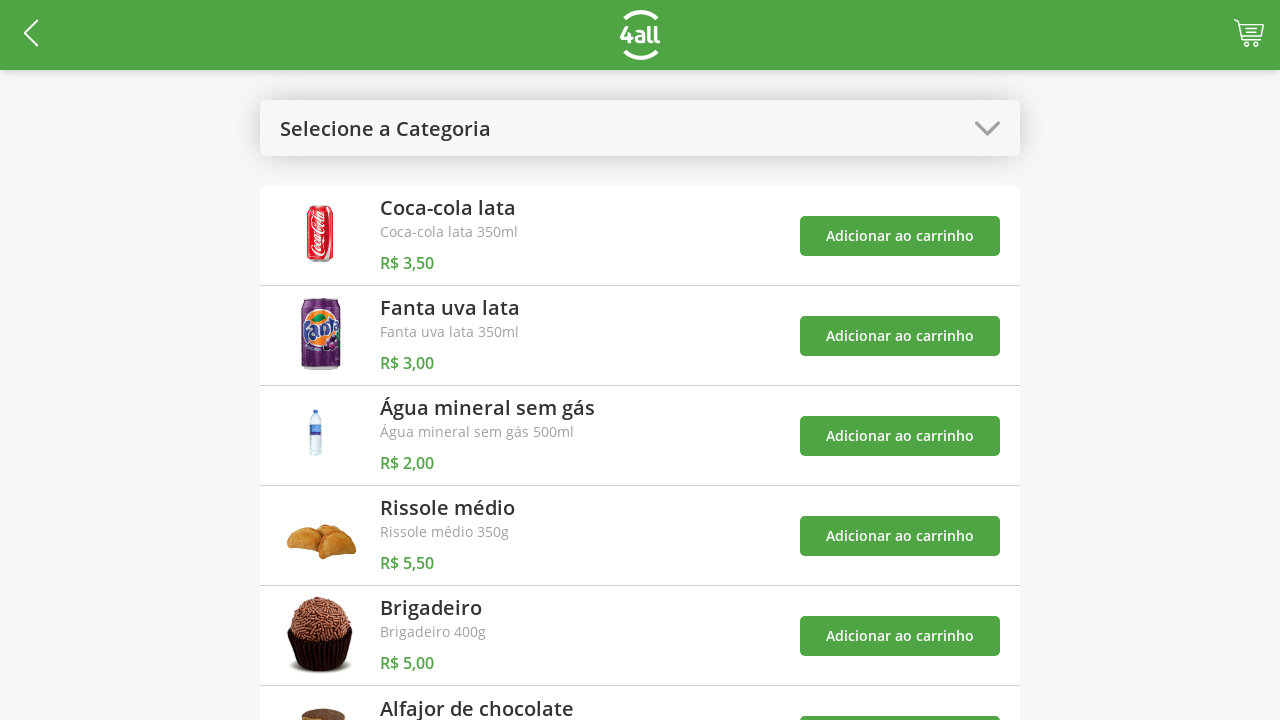

Clicked to open categories dropdown at (640, 128) on #open-categories-btn
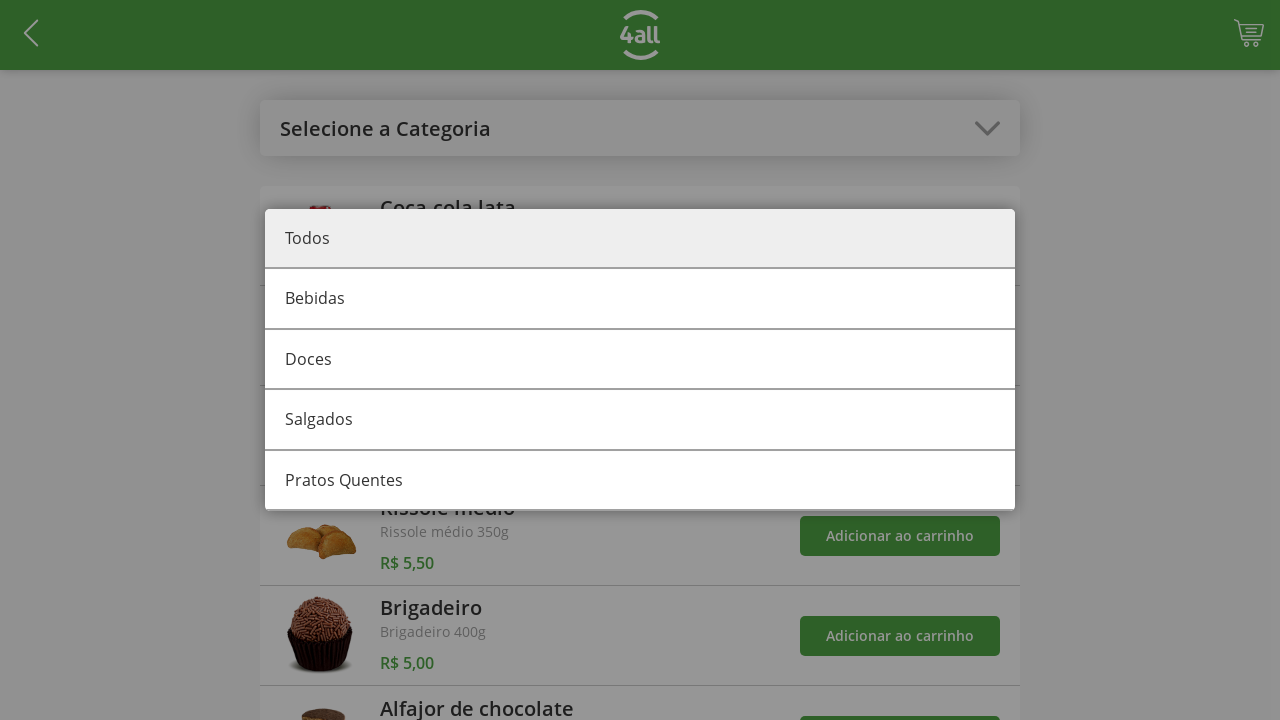

Selected 'Bebidas' (Drinks) category at (640, 300) on #category-0
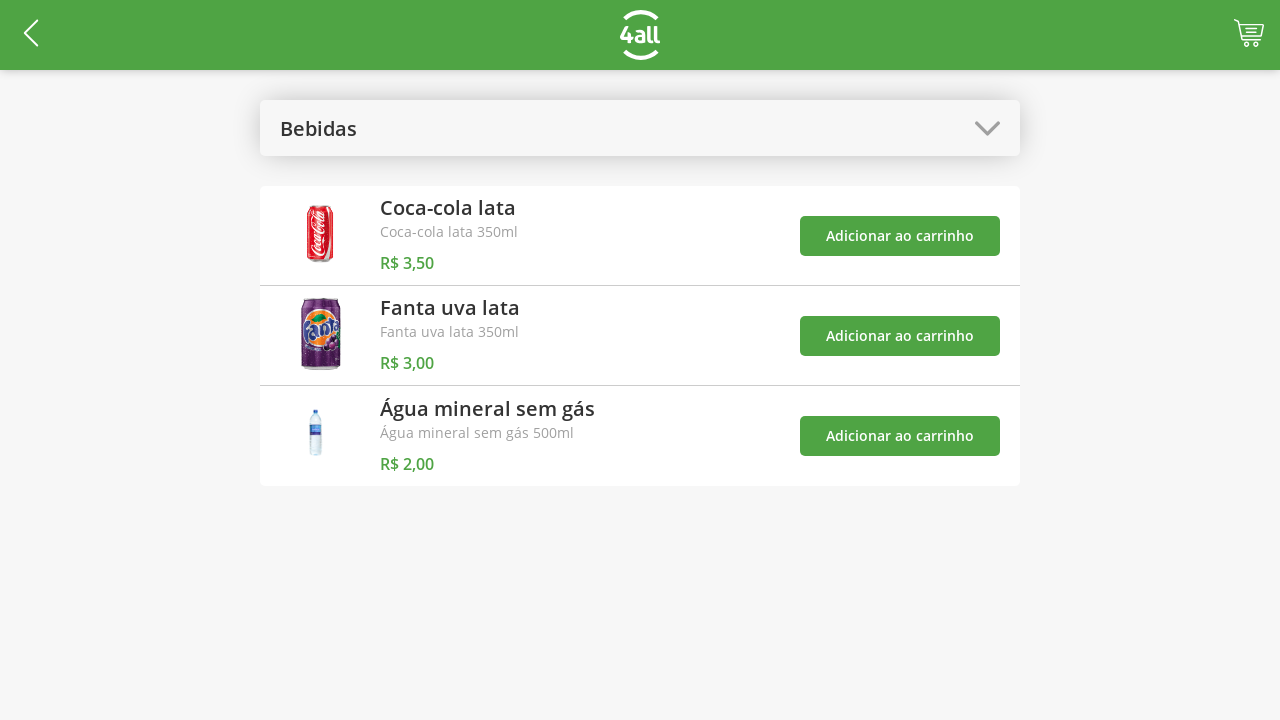

Added first product (Coca) to cart at (900, 236) on #add-product-0-btn
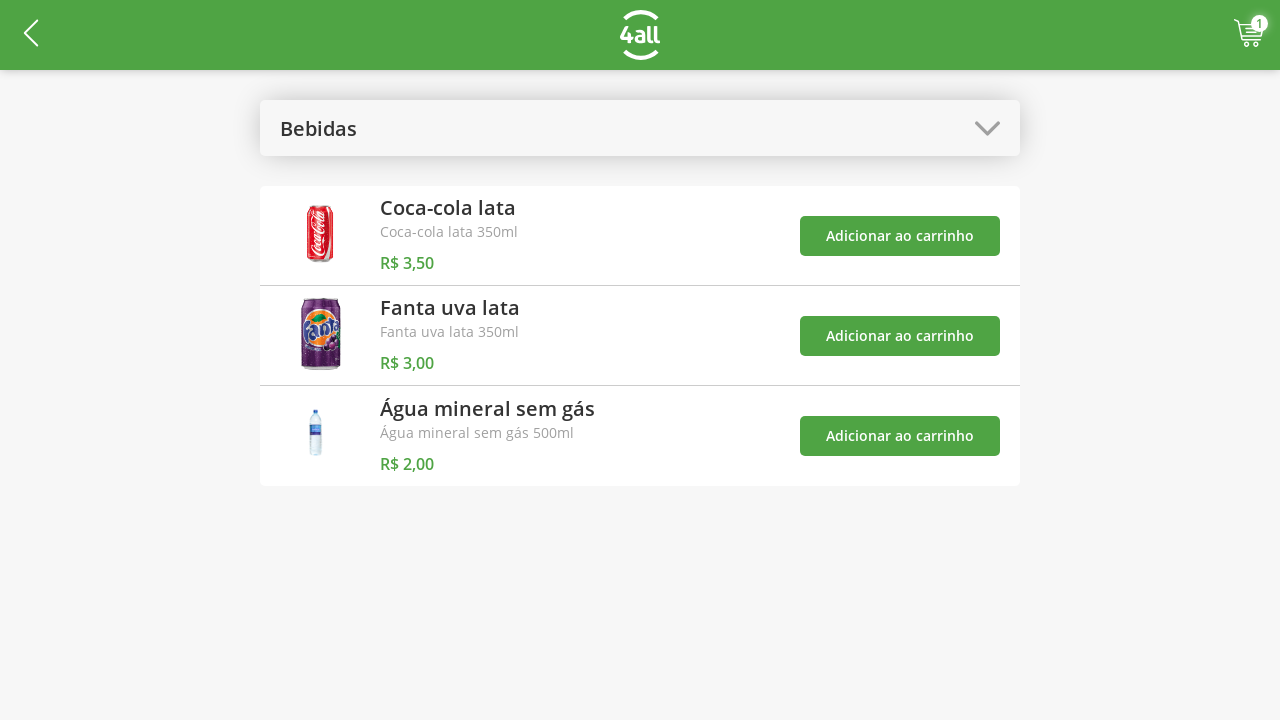

Added second product (Fanta) to cart at (900, 336) on #add-product-1-btn
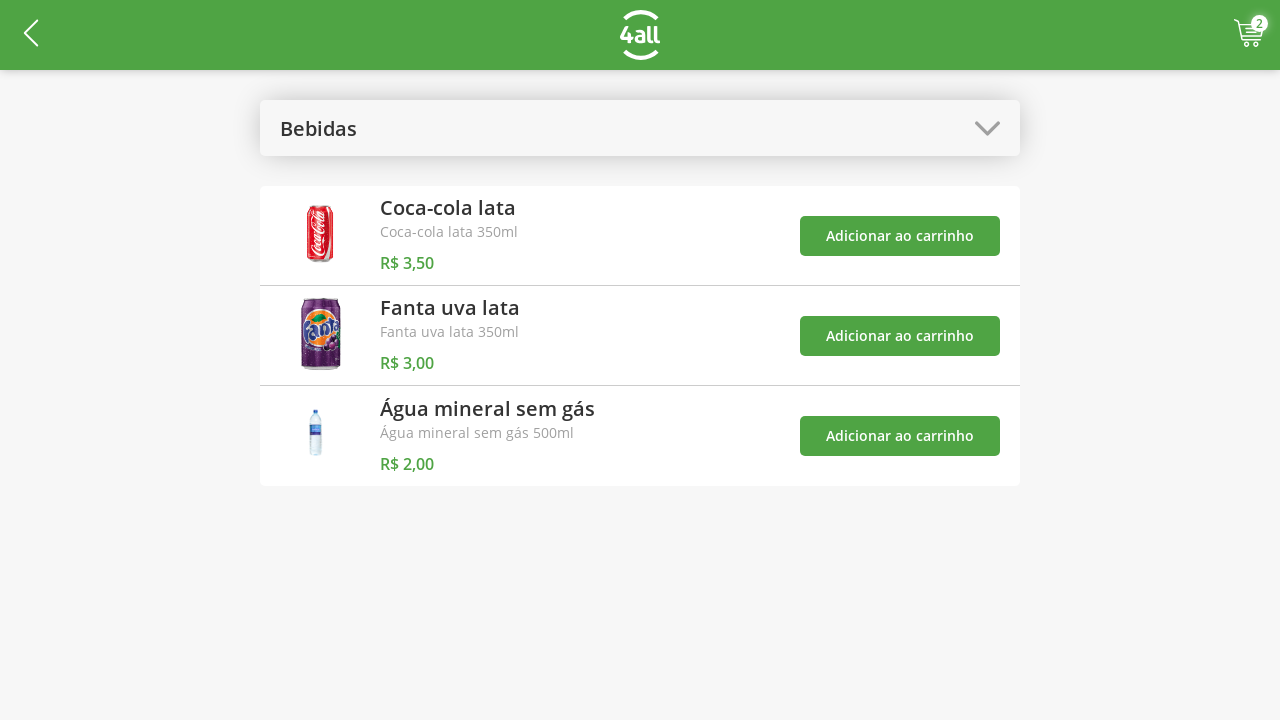

Added third product (Agua) to cart at (900, 436) on #add-product-2-btn
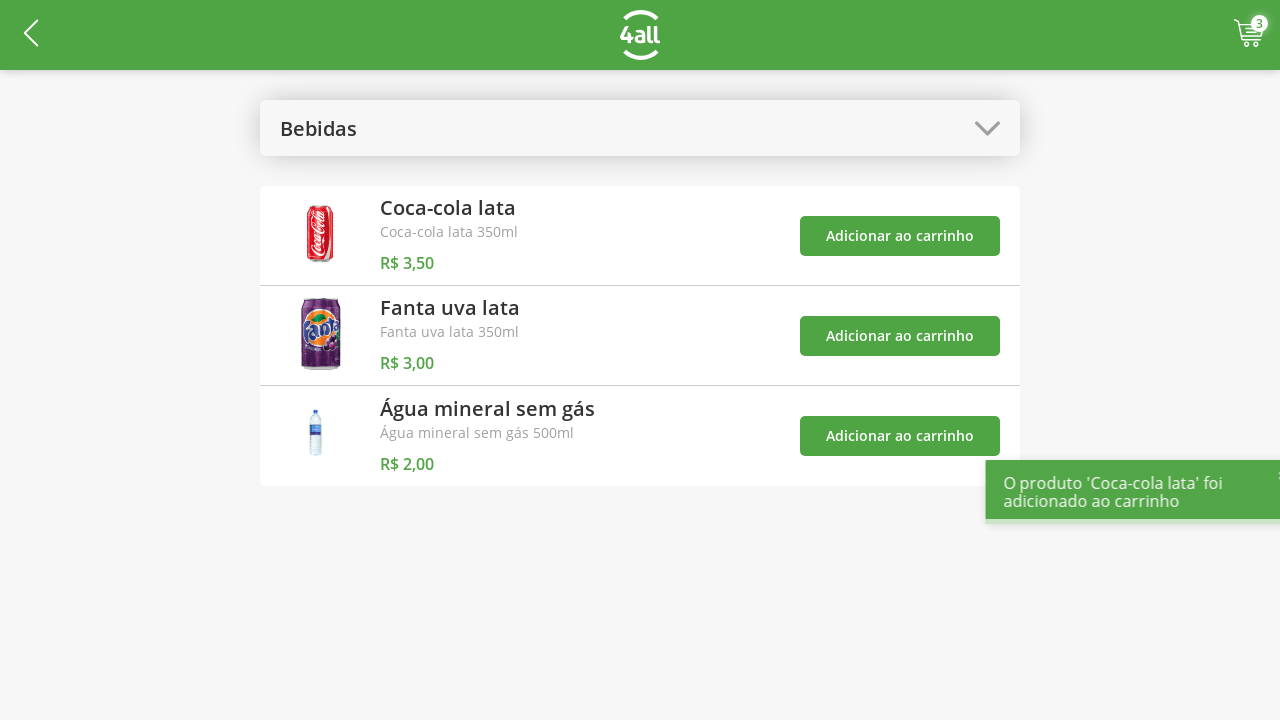

Clicked to open categories dropdown again at (640, 128) on #open-categories-btn
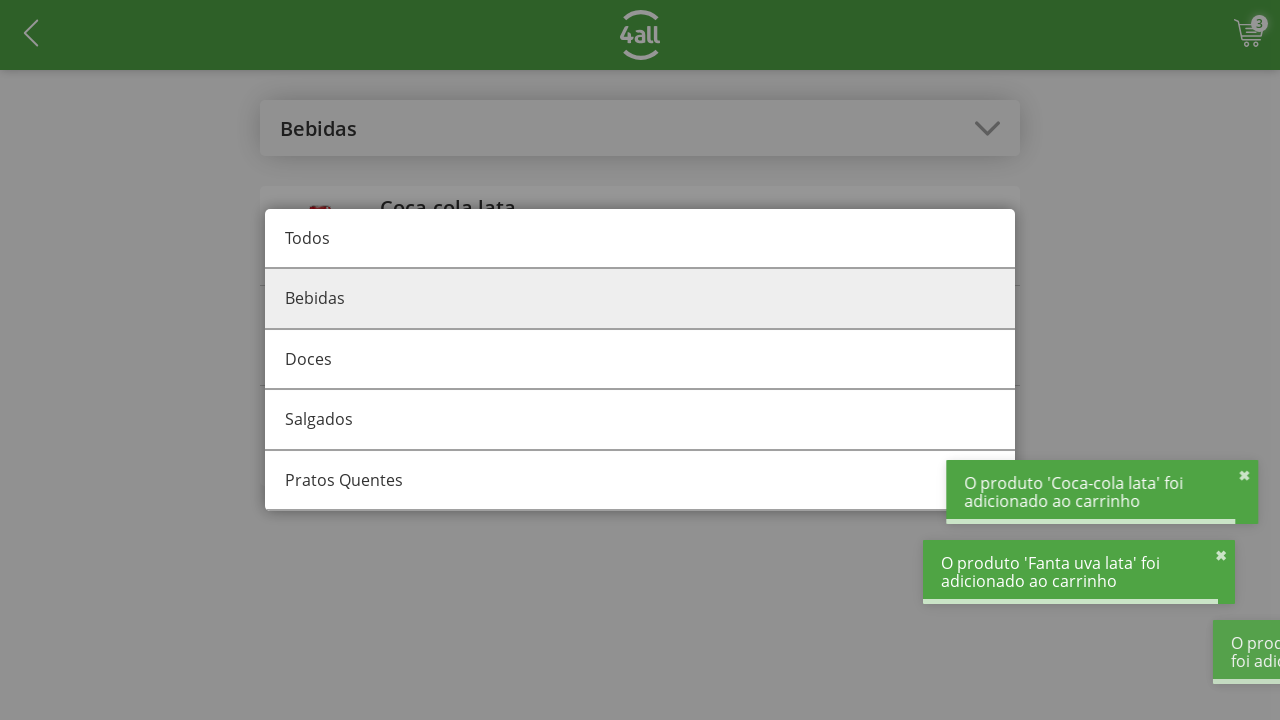

Selected 'Todos' (All) category at (640, 239) on #category-all
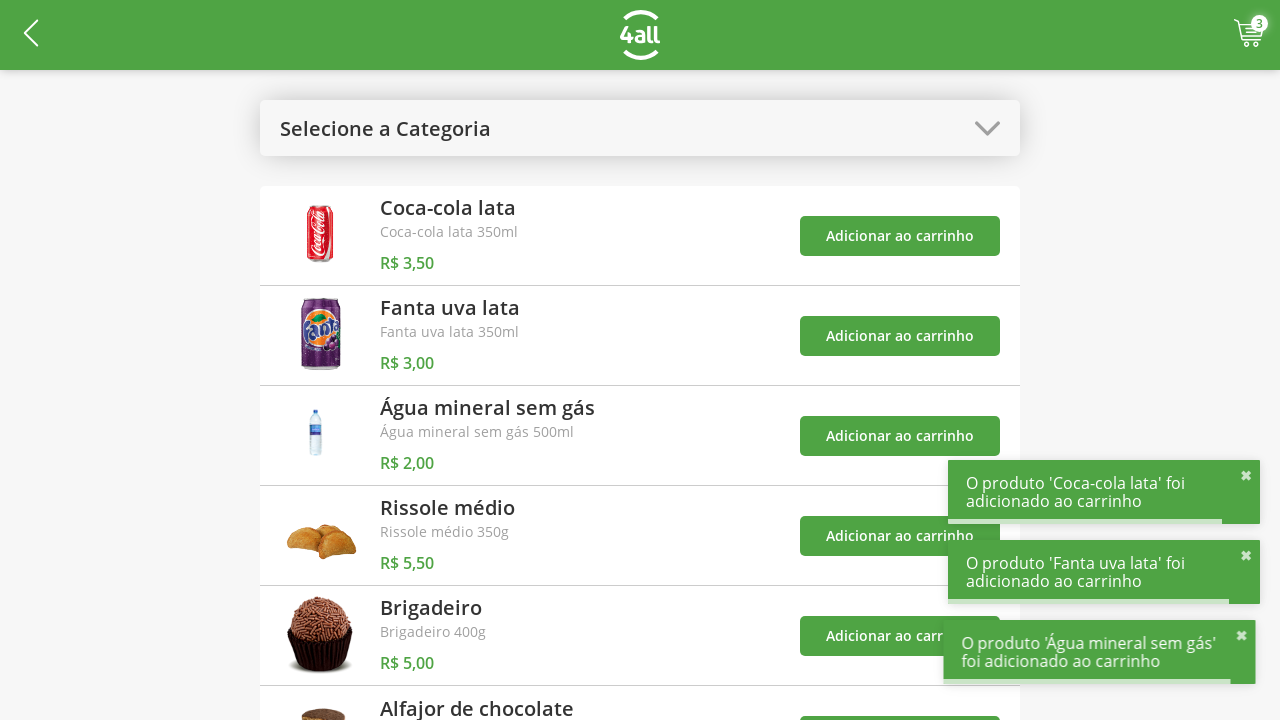

Added fourth product (Rissole) to cart at (900, 536) on #add-product-3-btn
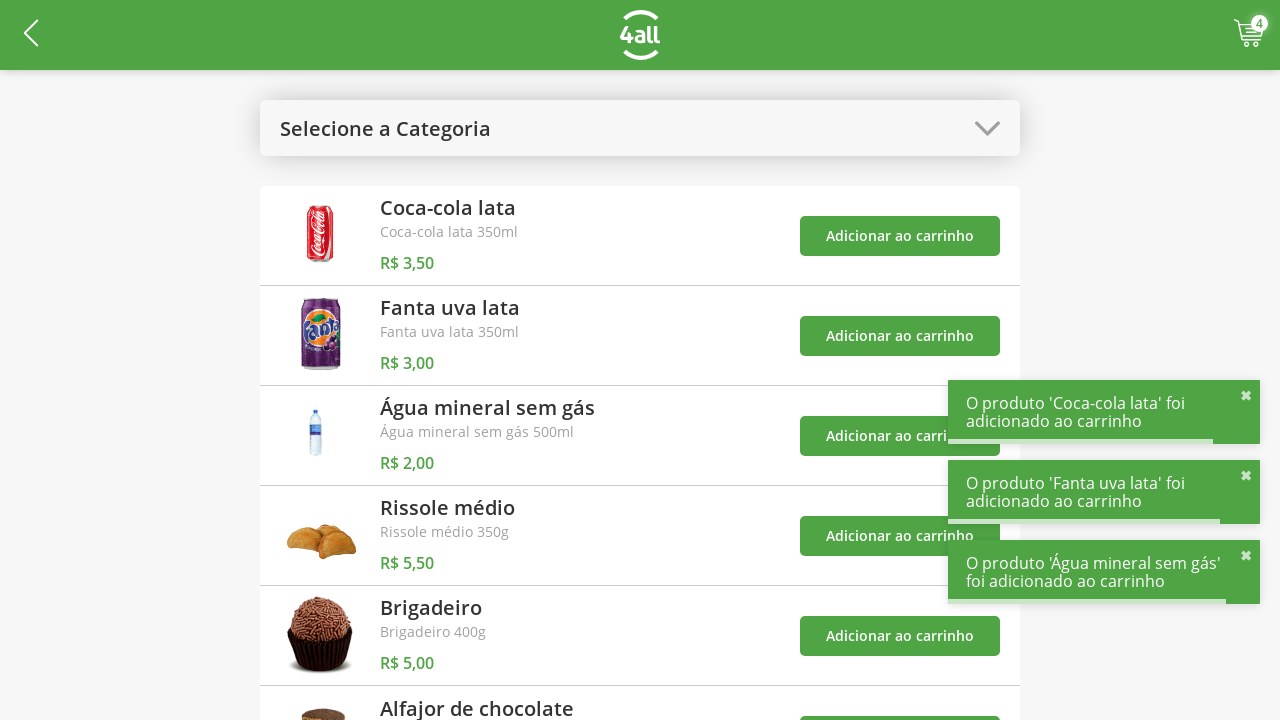

Opened shopping cart at (1249, 35) on #cart-btn
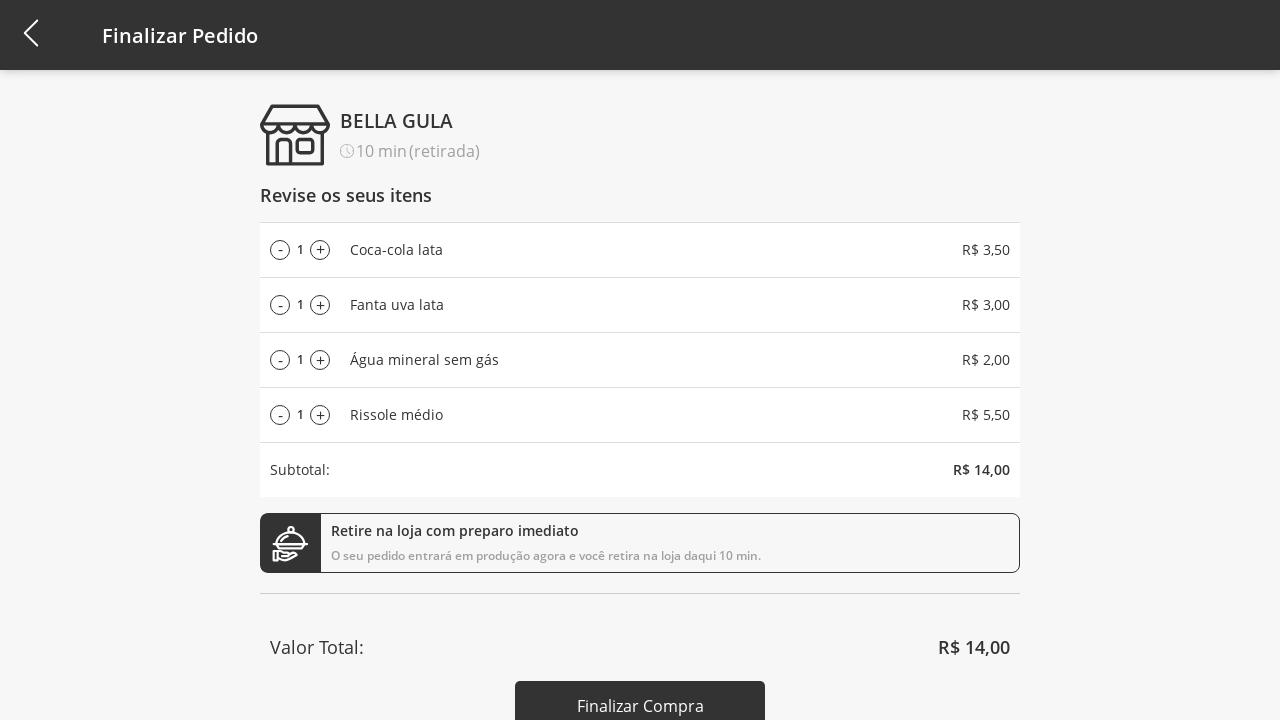

Increased quantity of product 3 (iteration 1/9) at (320, 415) on #add-product-3-qtd
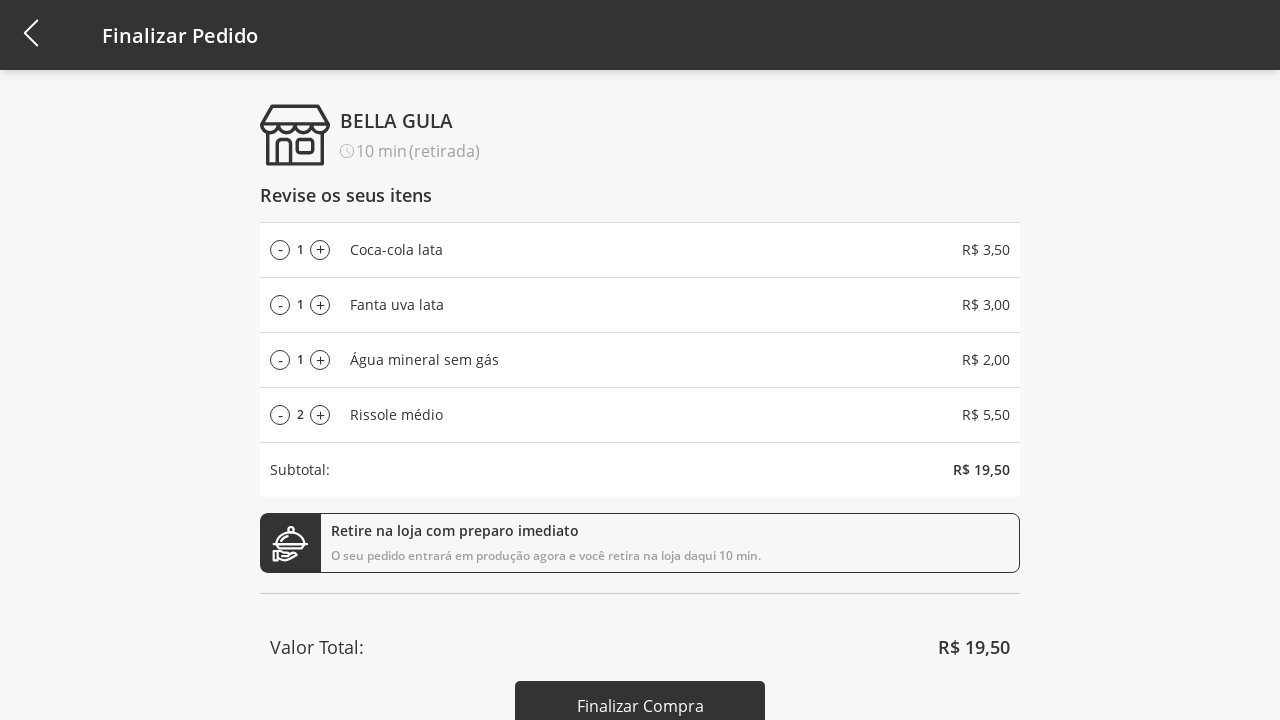

Increased quantity of product 3 (iteration 2/9) at (320, 415) on #add-product-3-qtd
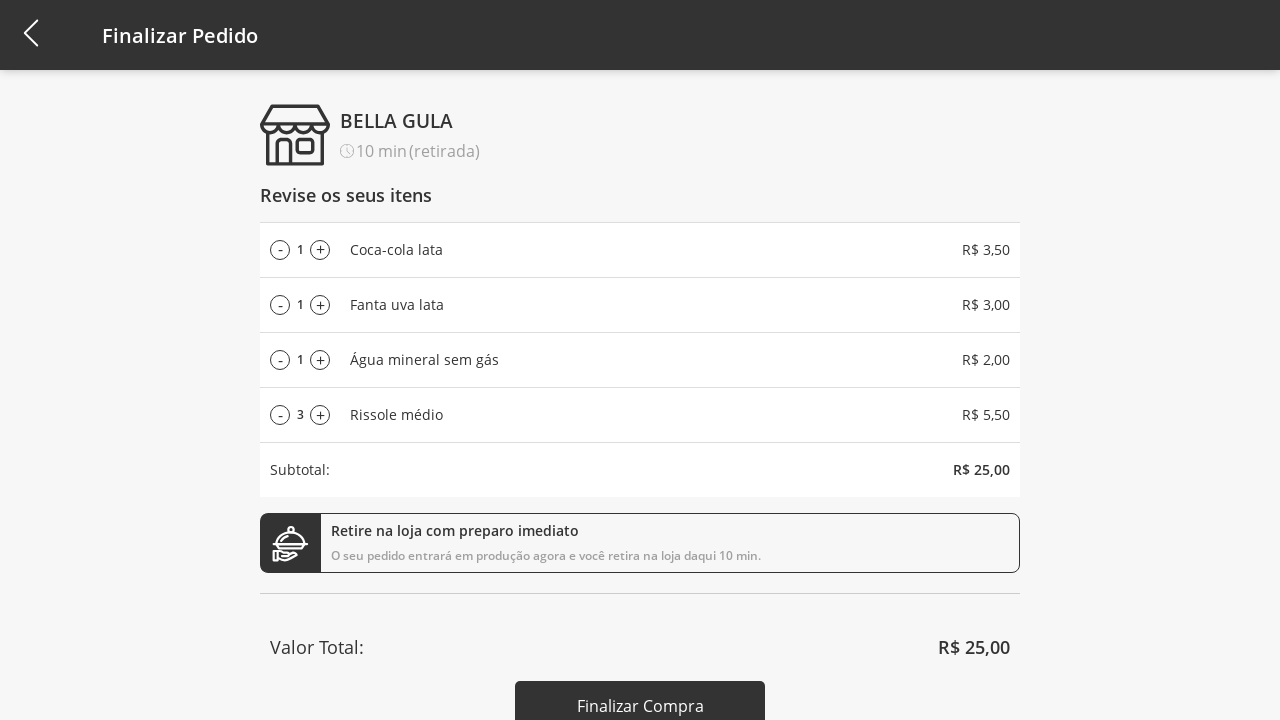

Increased quantity of product 3 (iteration 3/9) at (320, 415) on #add-product-3-qtd
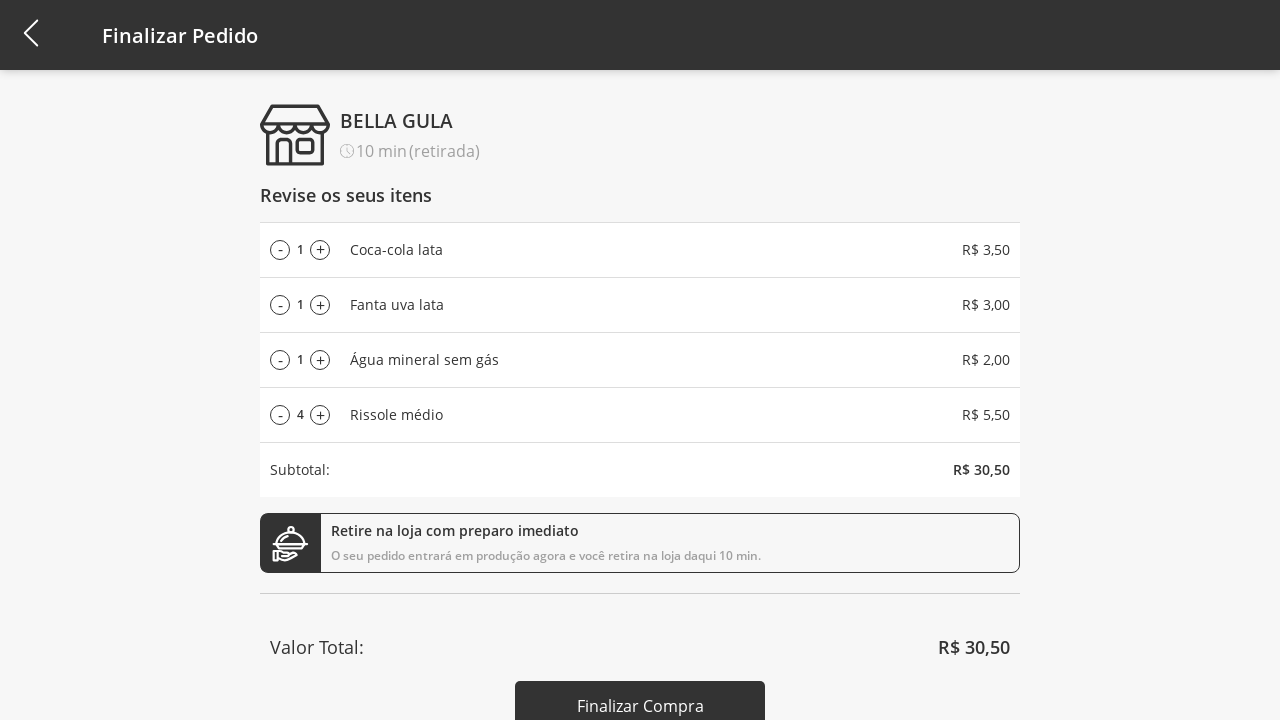

Increased quantity of product 3 (iteration 4/9) at (320, 415) on #add-product-3-qtd
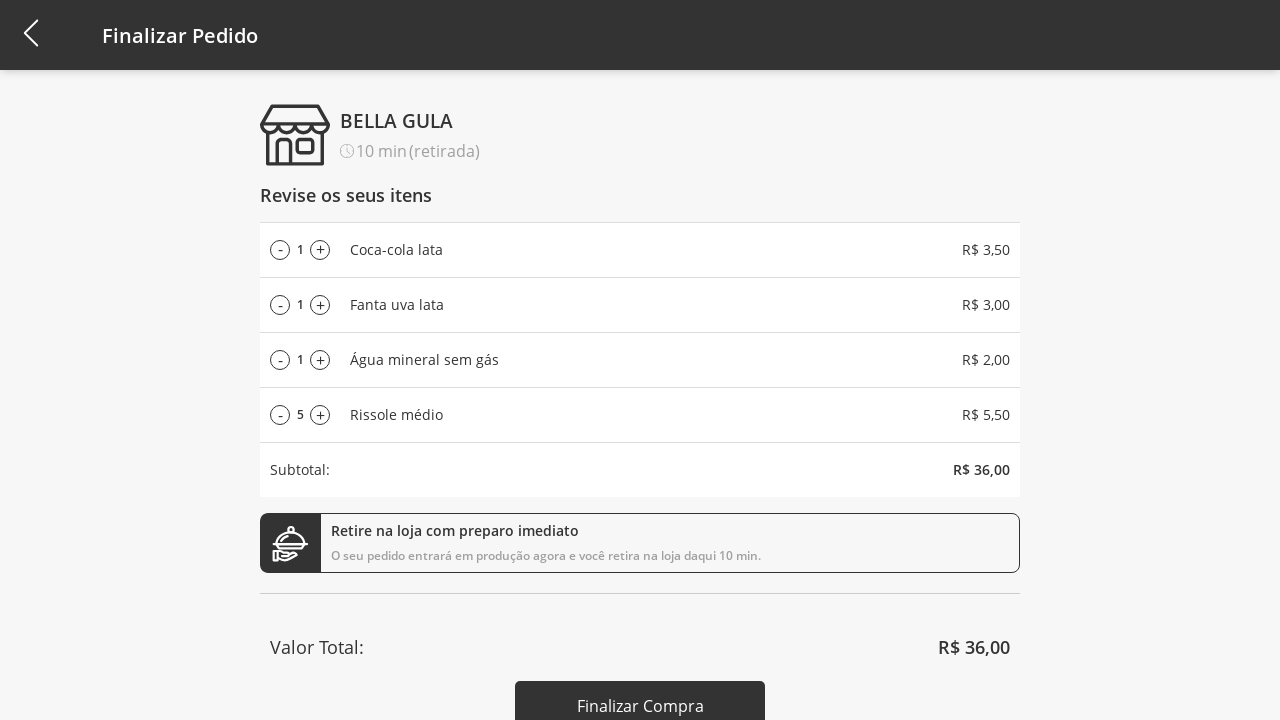

Increased quantity of product 3 (iteration 5/9) at (320, 415) on #add-product-3-qtd
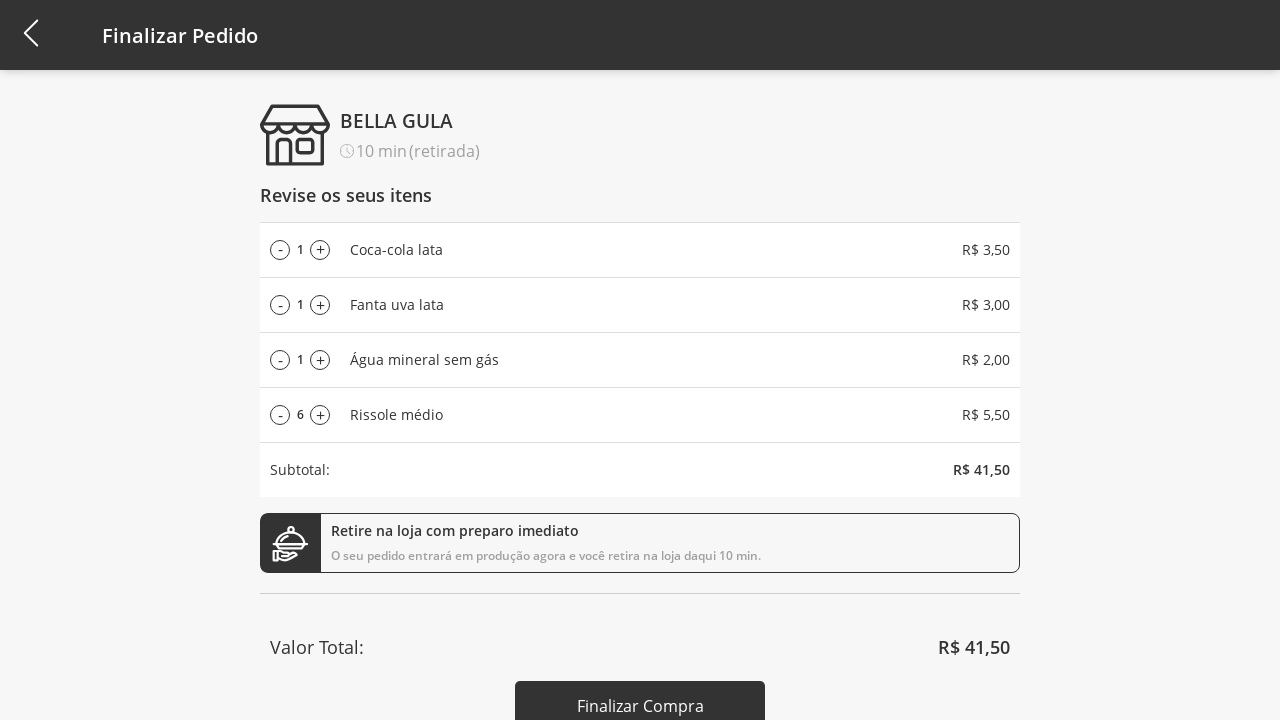

Increased quantity of product 3 (iteration 6/9) at (320, 415) on #add-product-3-qtd
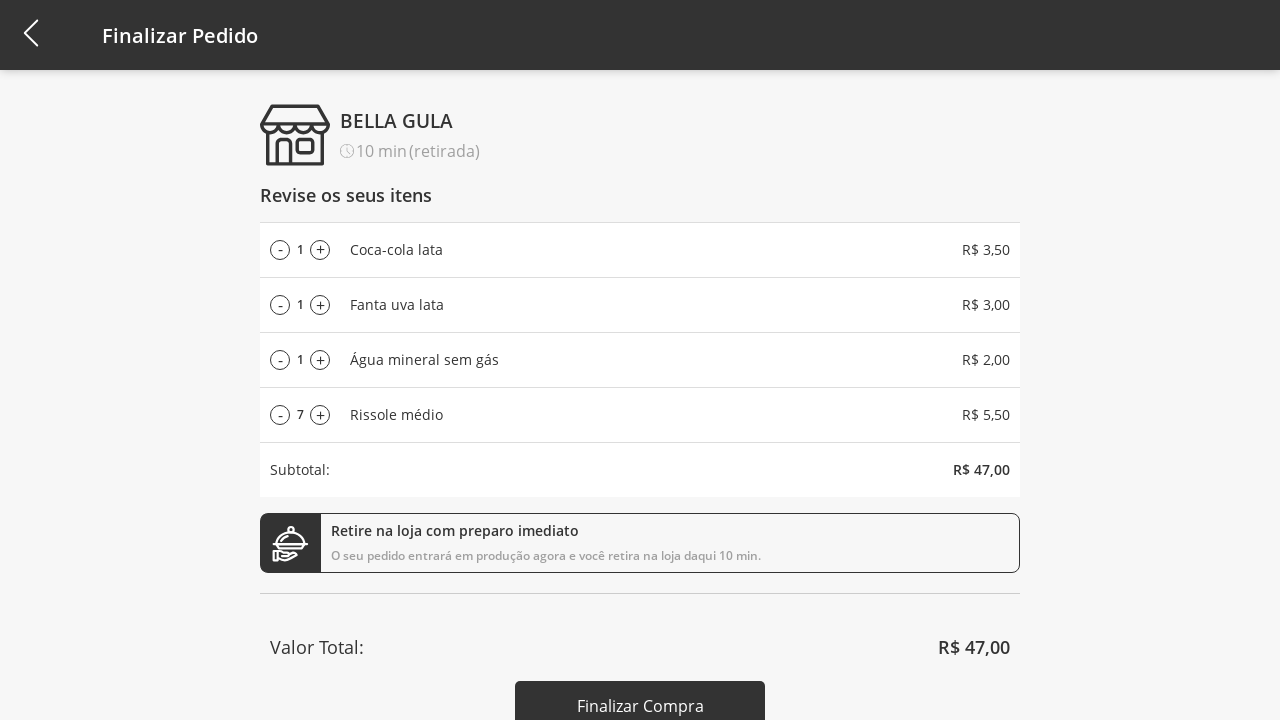

Increased quantity of product 3 (iteration 7/9) at (320, 415) on #add-product-3-qtd
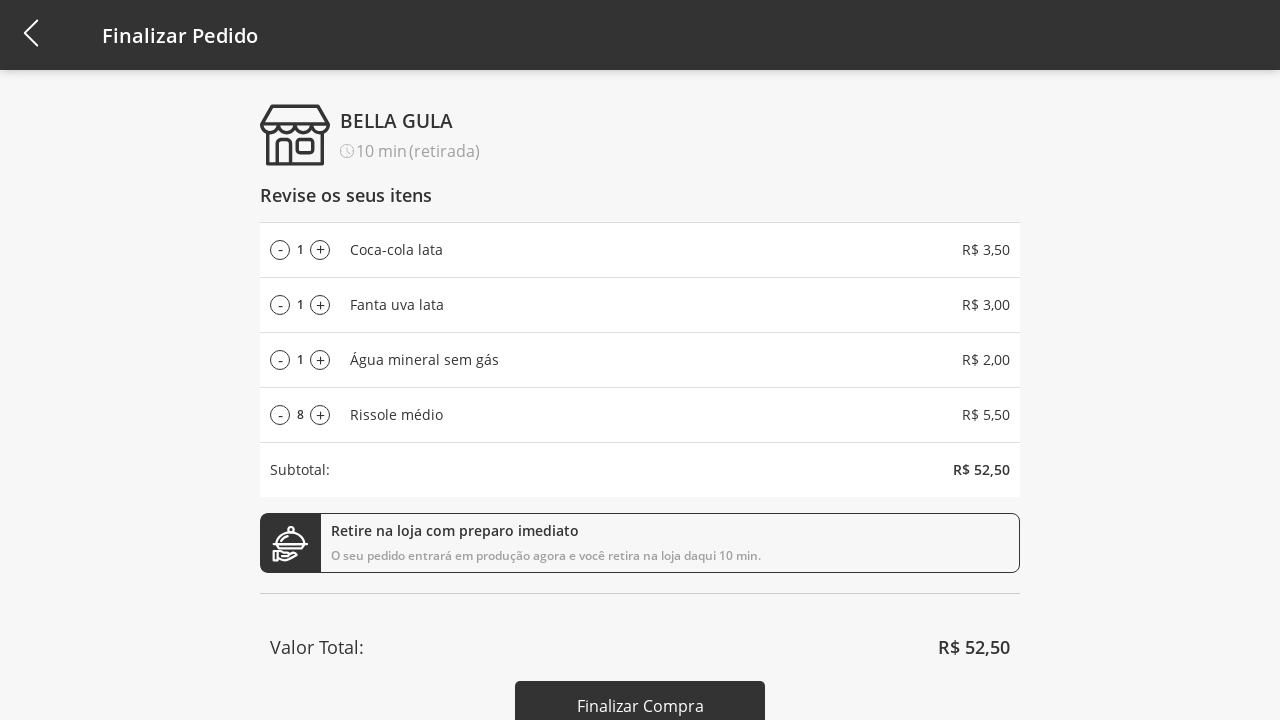

Increased quantity of product 3 (iteration 8/9) at (320, 415) on #add-product-3-qtd
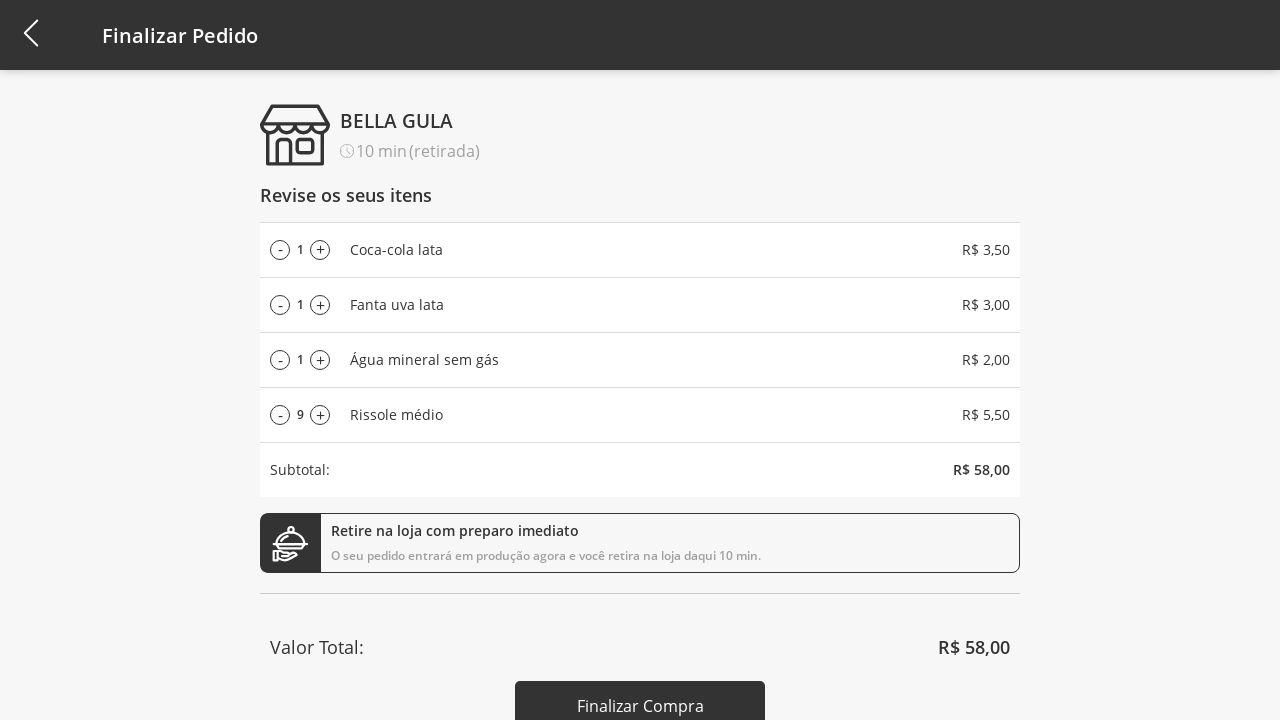

Increased quantity of product 3 (iteration 9/9) at (320, 415) on #add-product-3-qtd
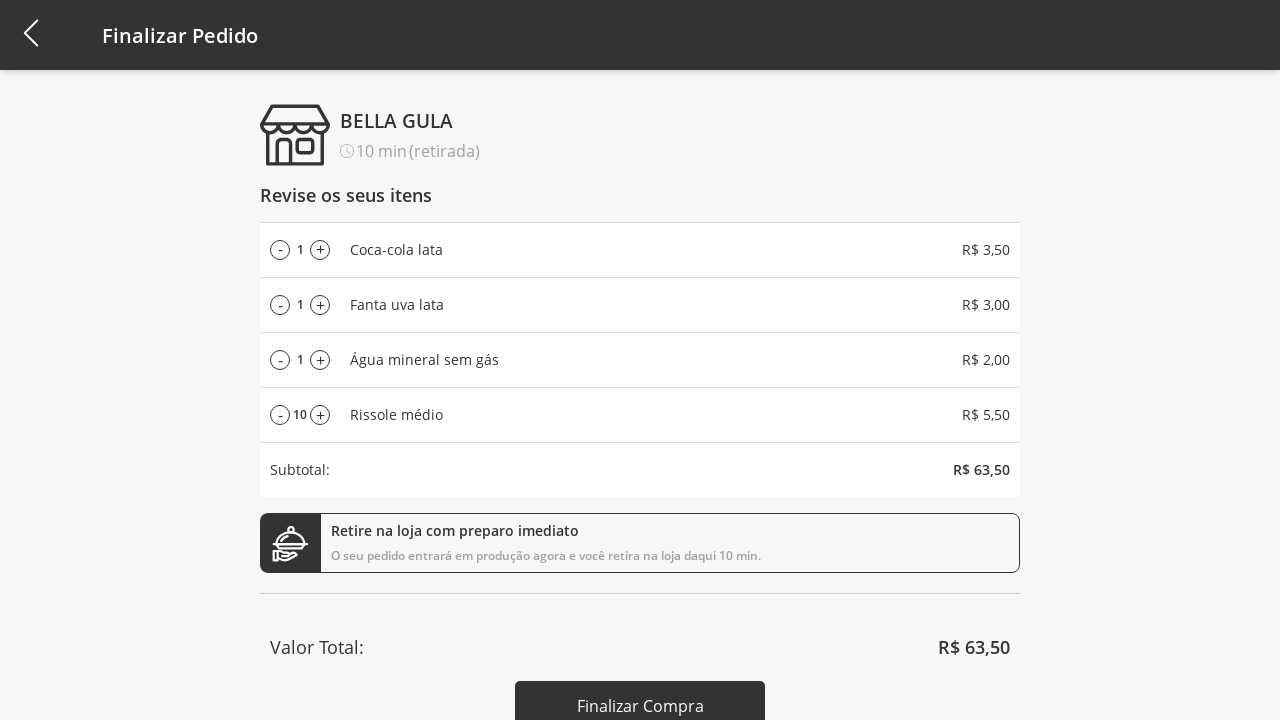

Decreased quantity of product 3 (iteration 1/5) at (280, 415) on #remove-product-3-qtd
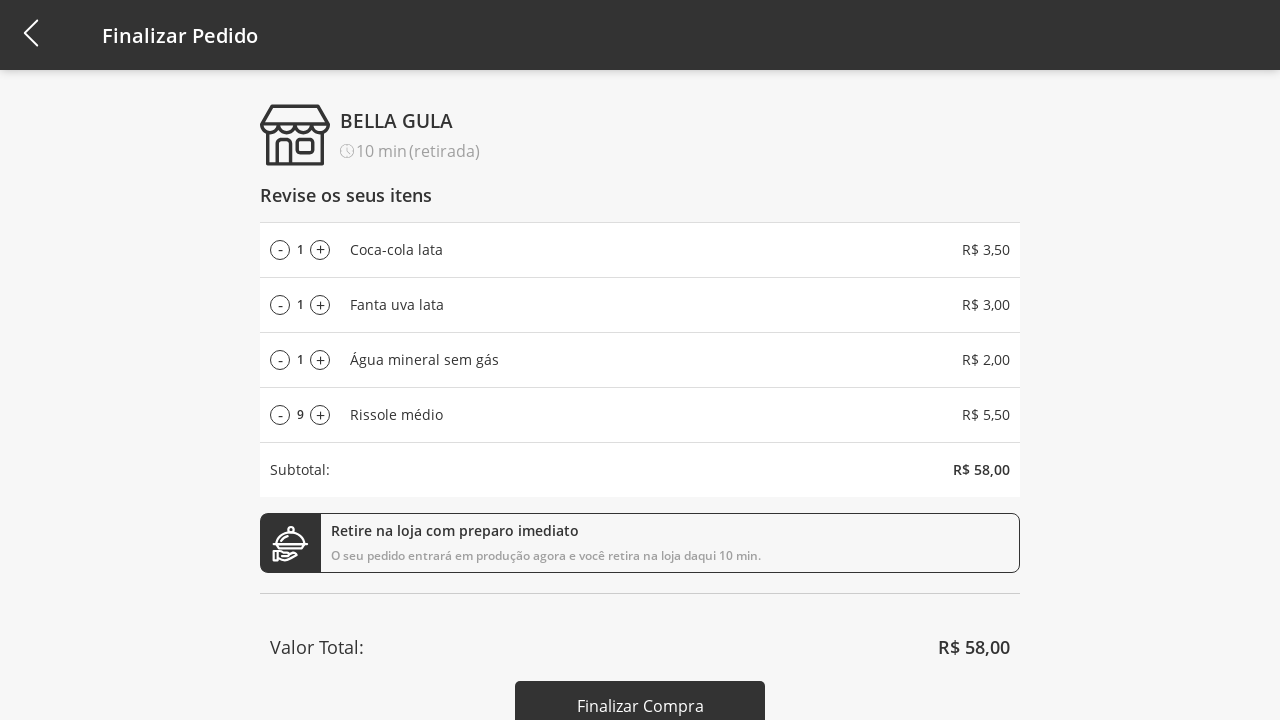

Decreased quantity of product 3 (iteration 2/5) at (280, 415) on #remove-product-3-qtd
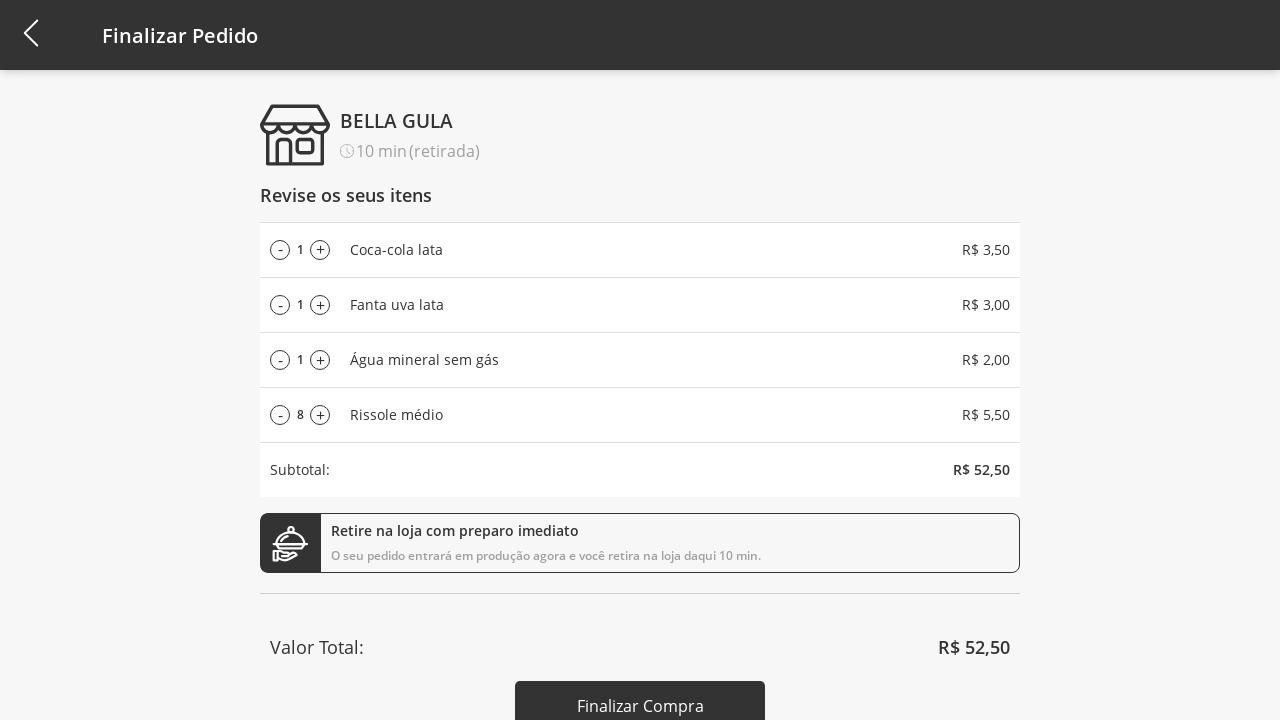

Decreased quantity of product 3 (iteration 3/5) at (280, 415) on #remove-product-3-qtd
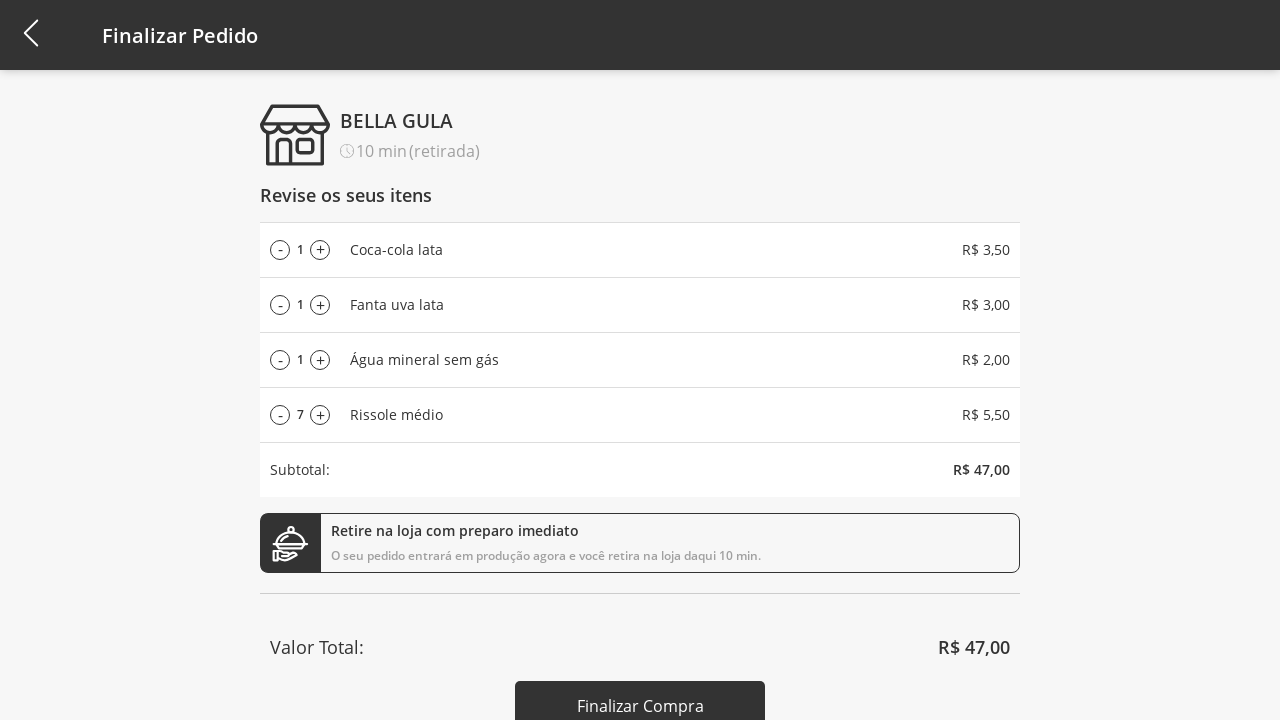

Decreased quantity of product 3 (iteration 4/5) at (280, 415) on #remove-product-3-qtd
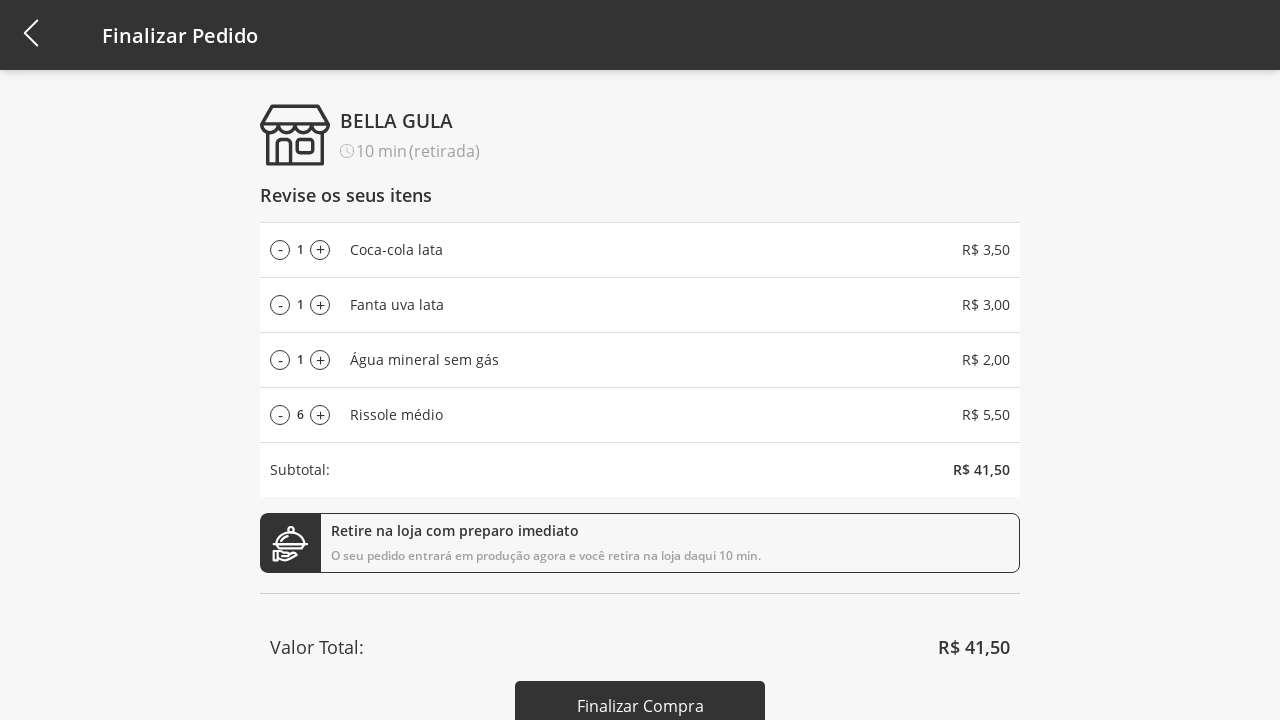

Decreased quantity of product 3 (iteration 5/5) at (280, 415) on #remove-product-3-qtd
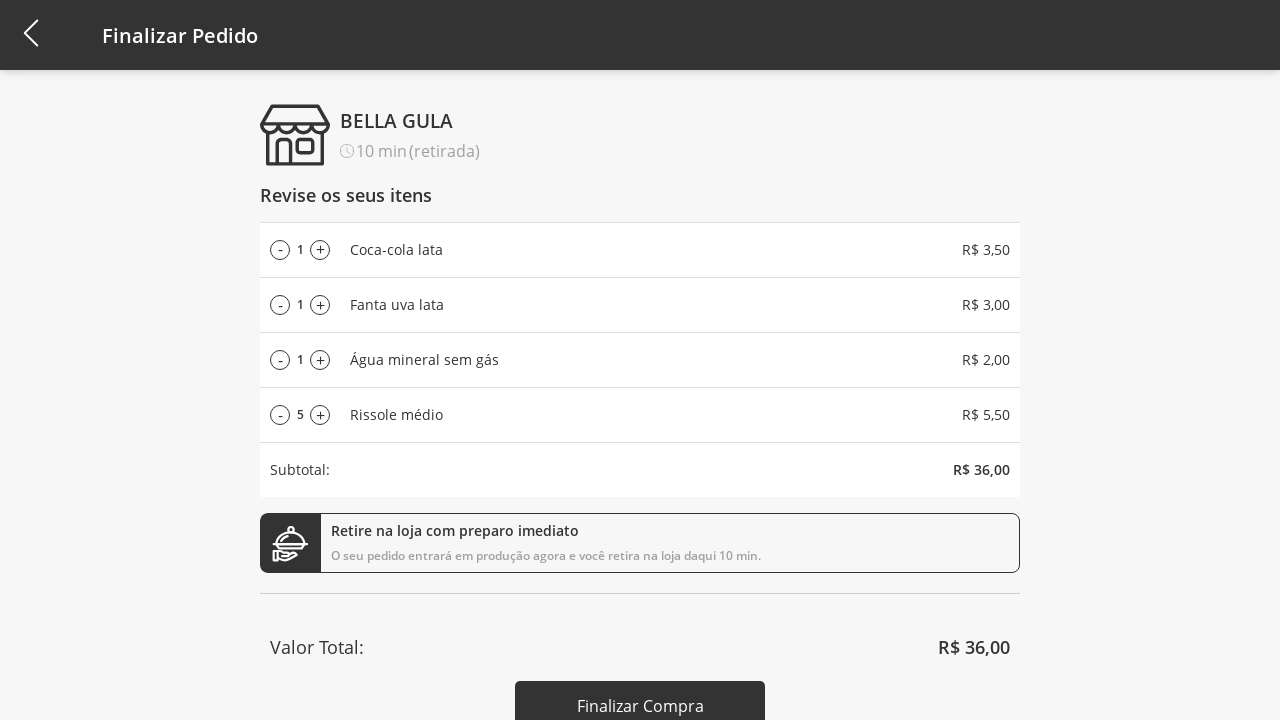

Verified total price is displayed
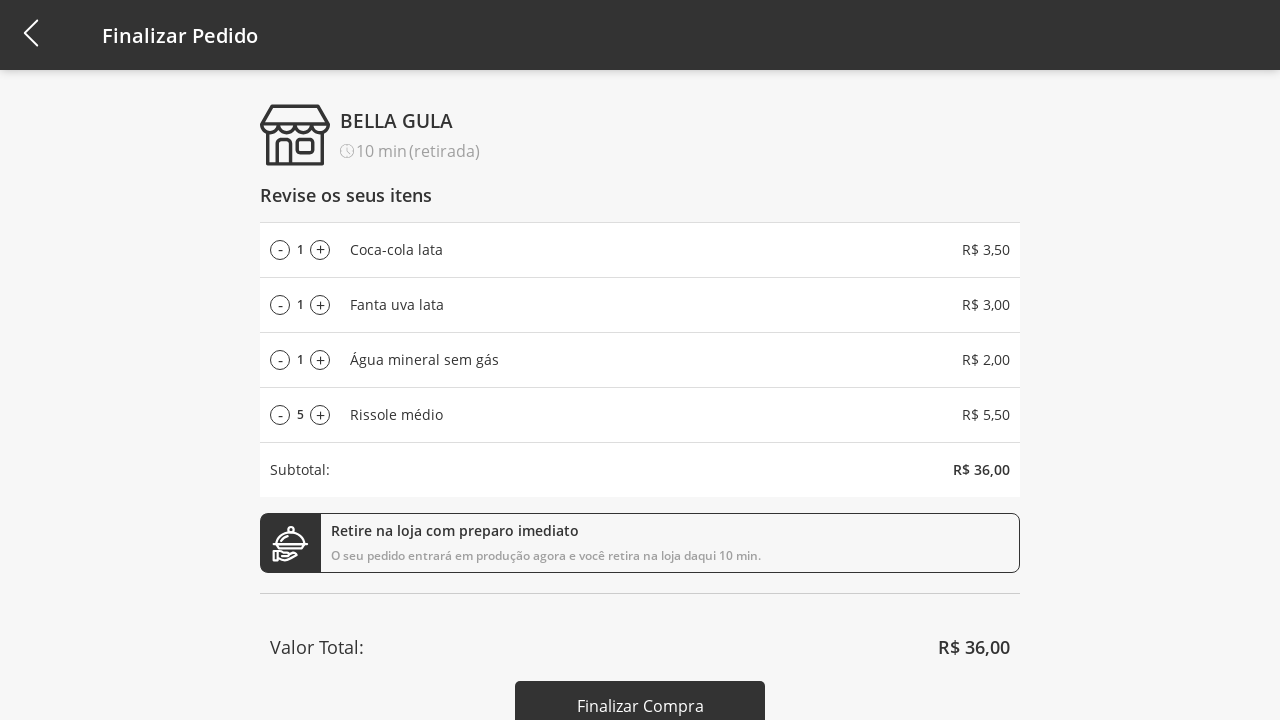

Clicked finish checkout button at (640, 695) on #finish-checkout-button
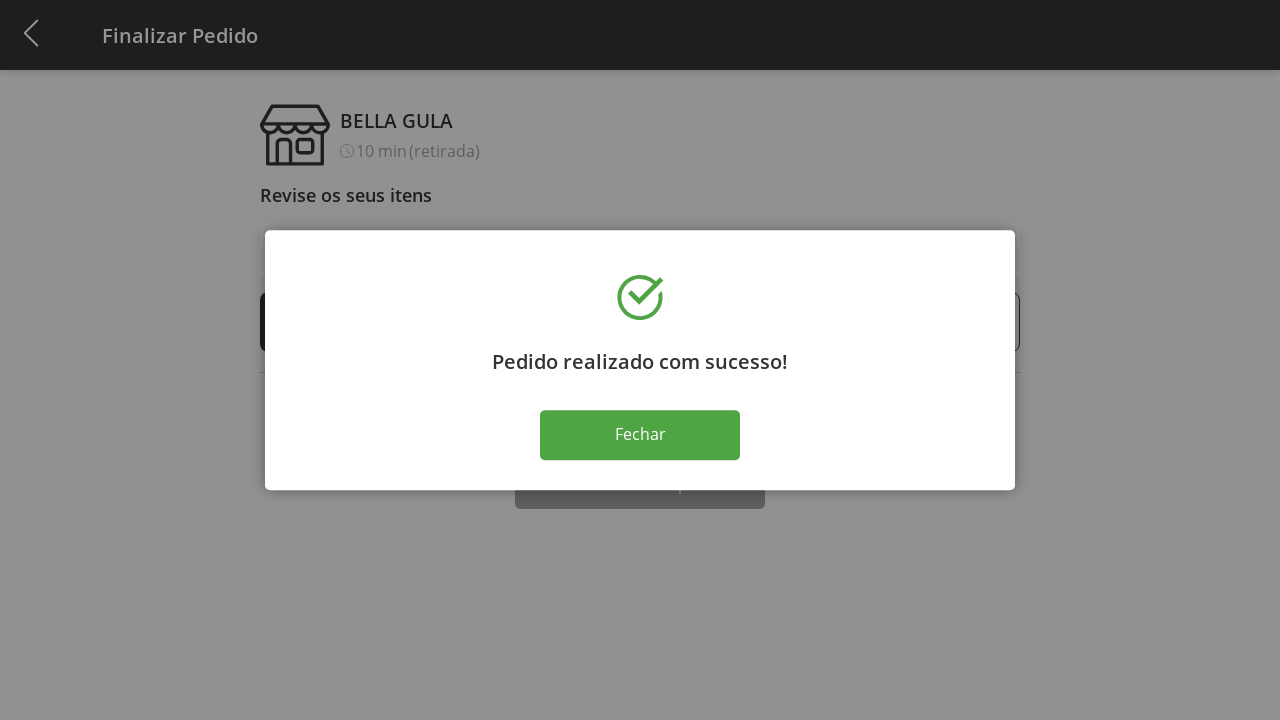

Order success message appeared
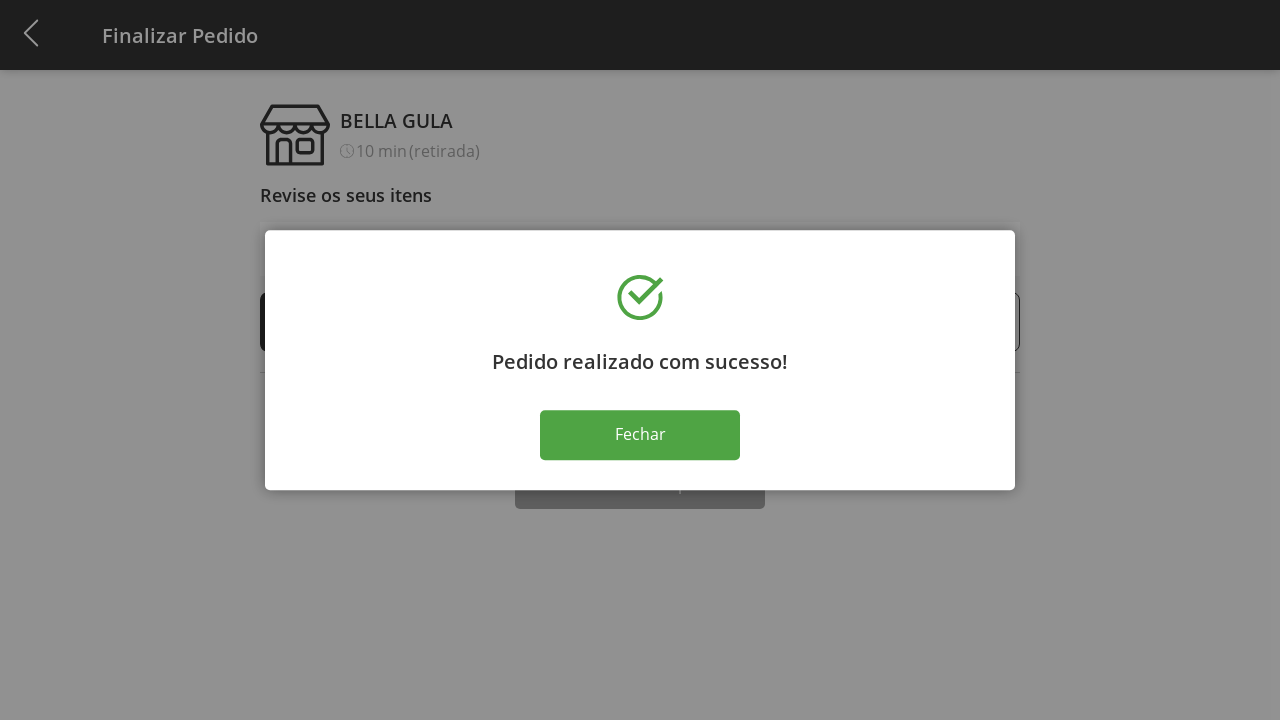

Closed the success modal at (640, 435) on .ippulb
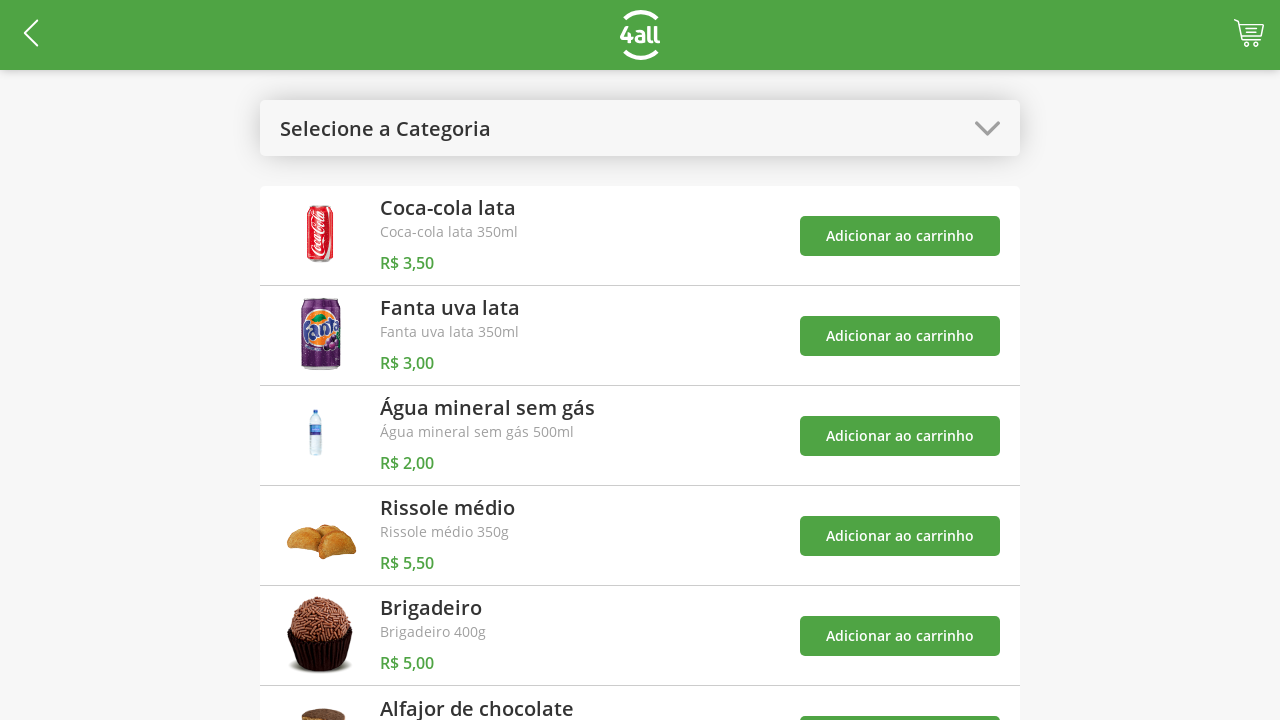

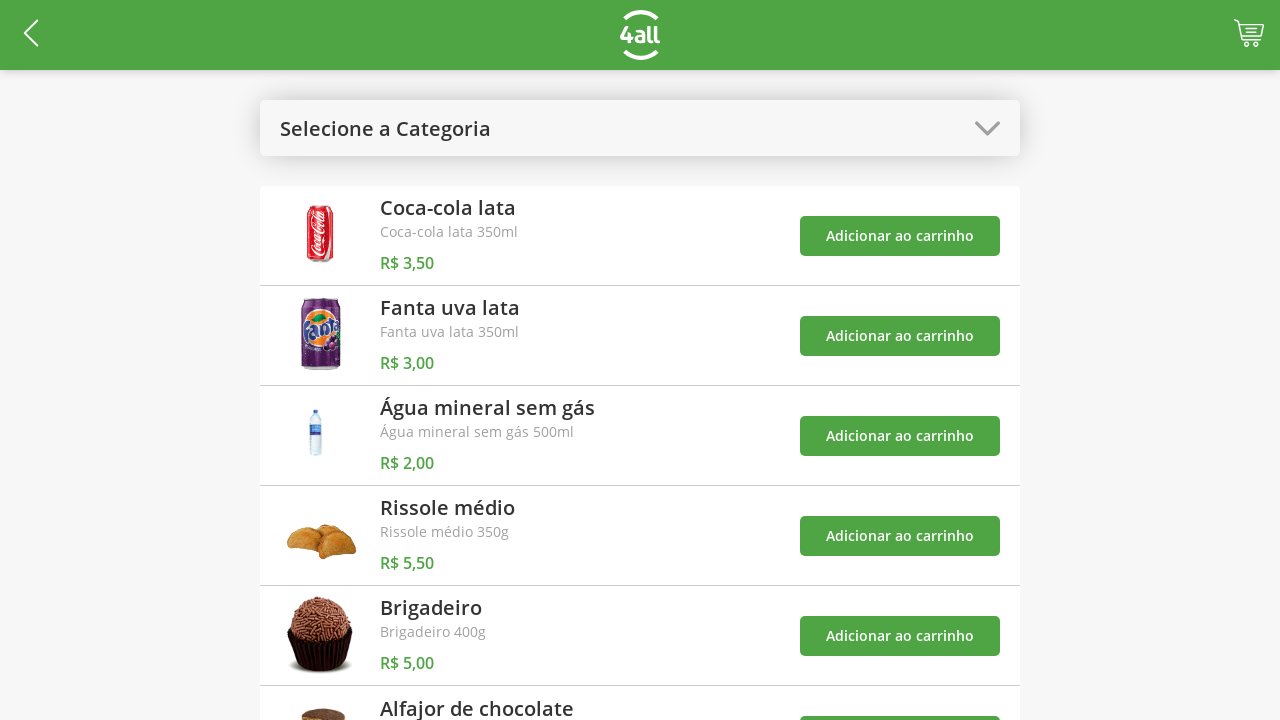